Navigates to Ubuntu homepage and verifies that 'Ubuntu' appears in the page title

Starting URL: http://www.ubuntu.com

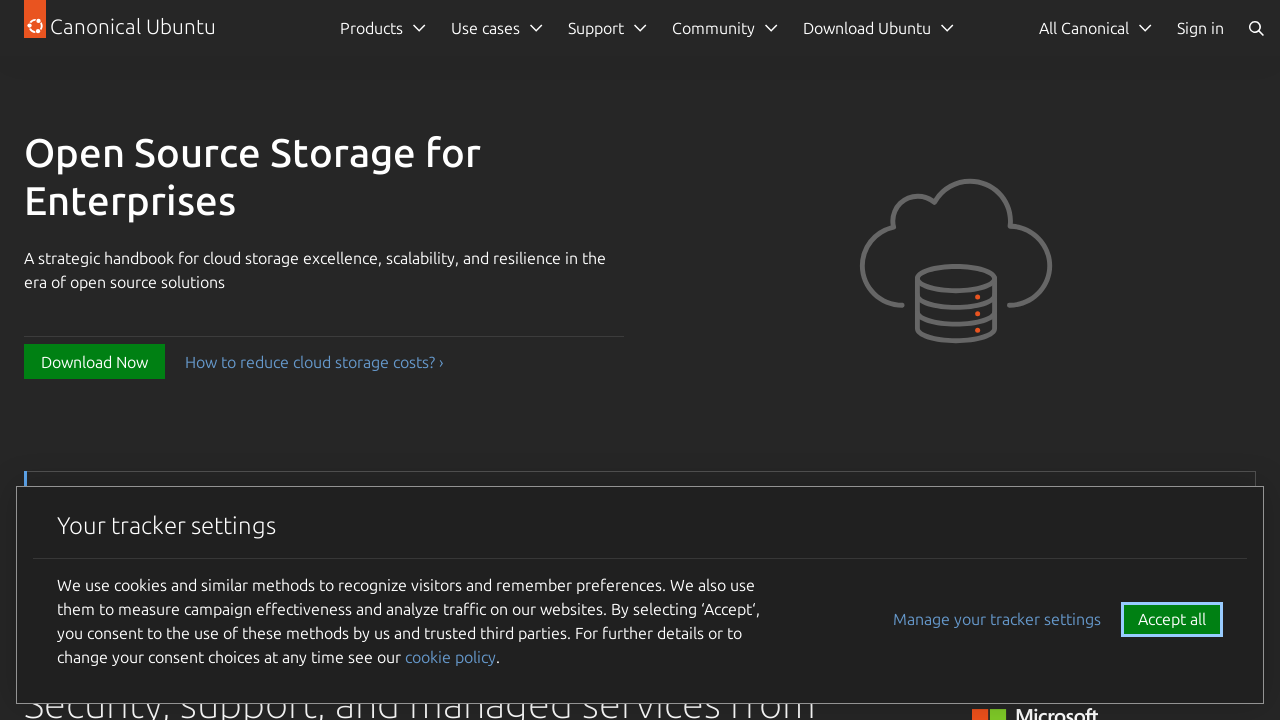

Navigated to Ubuntu homepage at http://www.ubuntu.com
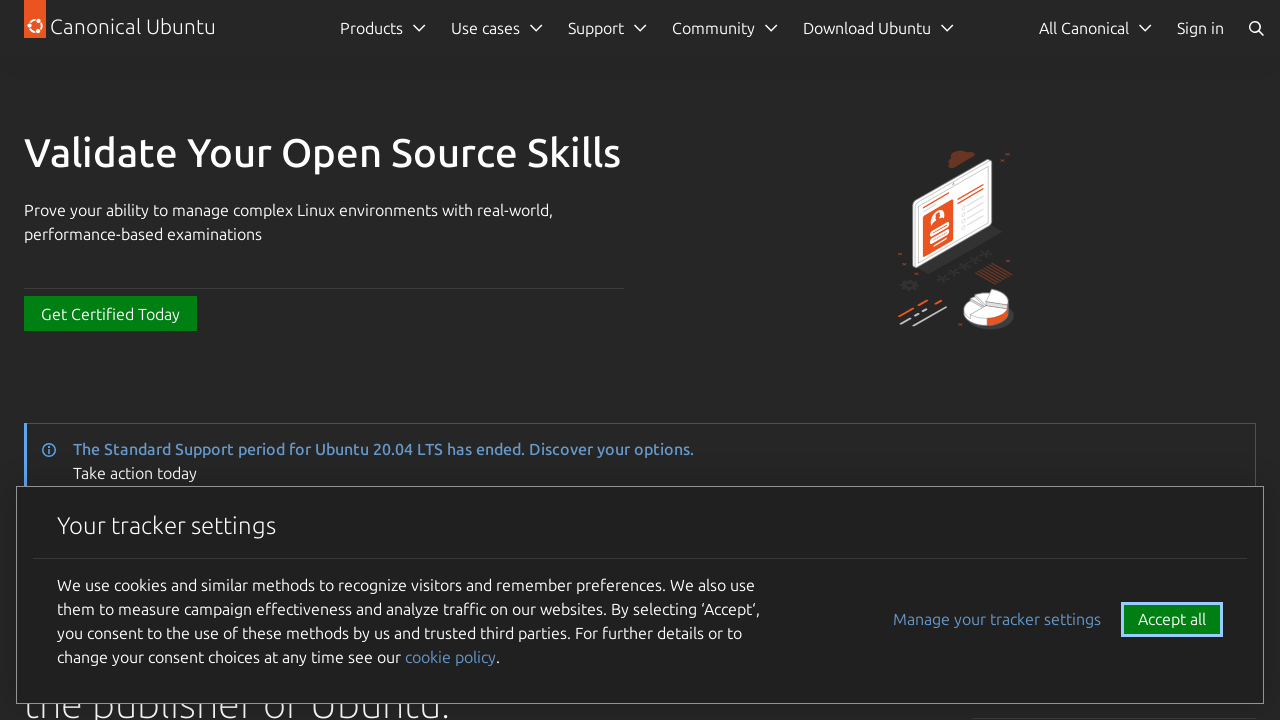

Verified that 'Ubuntu' appears in the page title
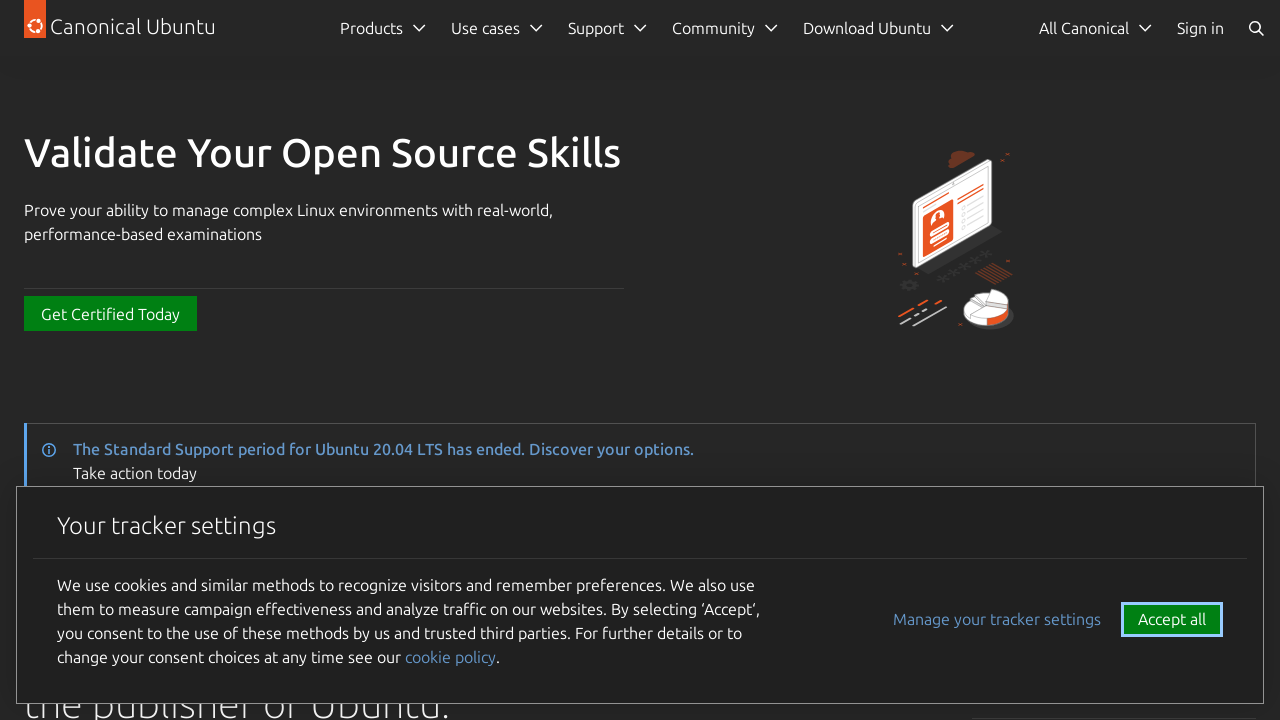

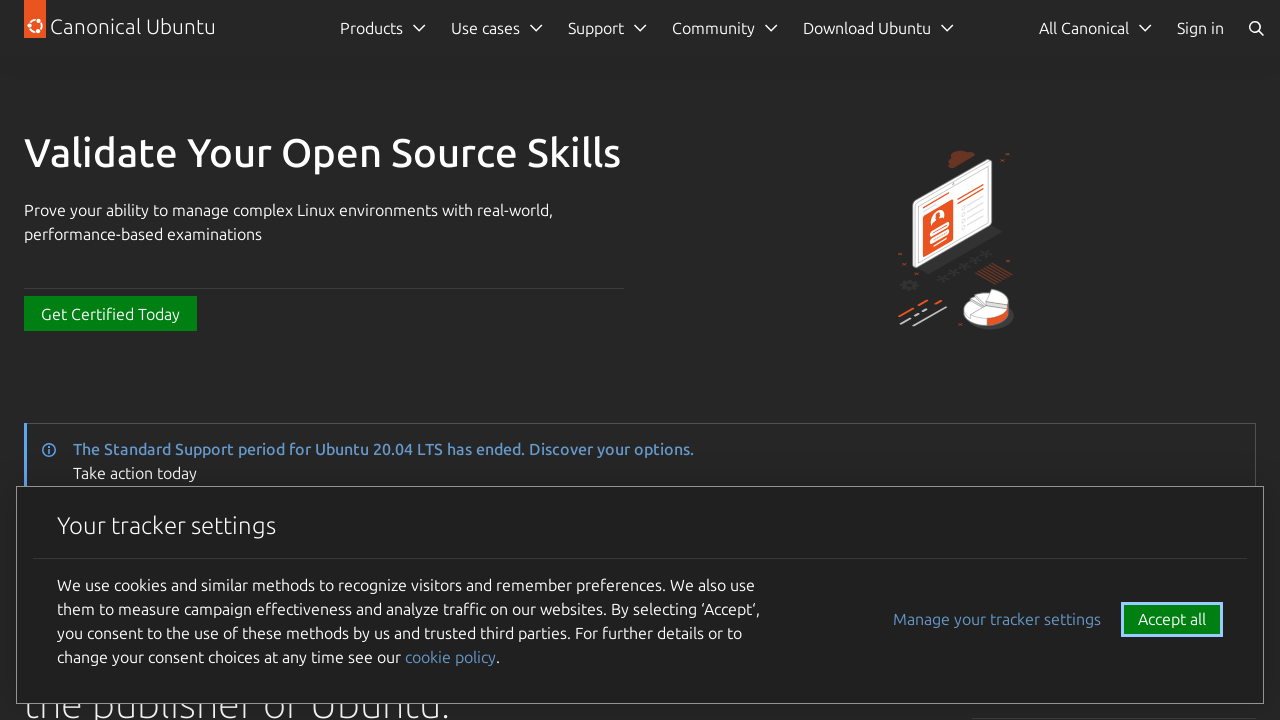